Tests browser window manipulation by changing window size and position, then verifying the changes

Starting URL: https://wisequarter.com

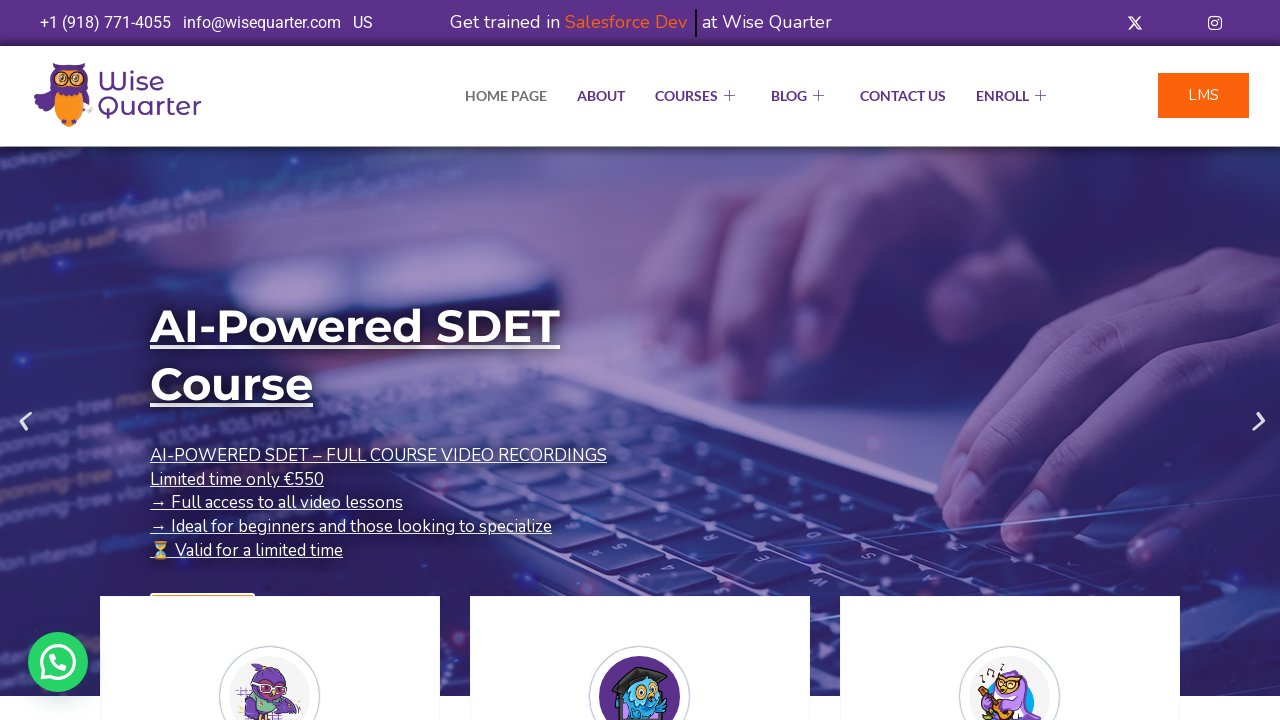

Retrieved initial window position using JavaScript evaluation
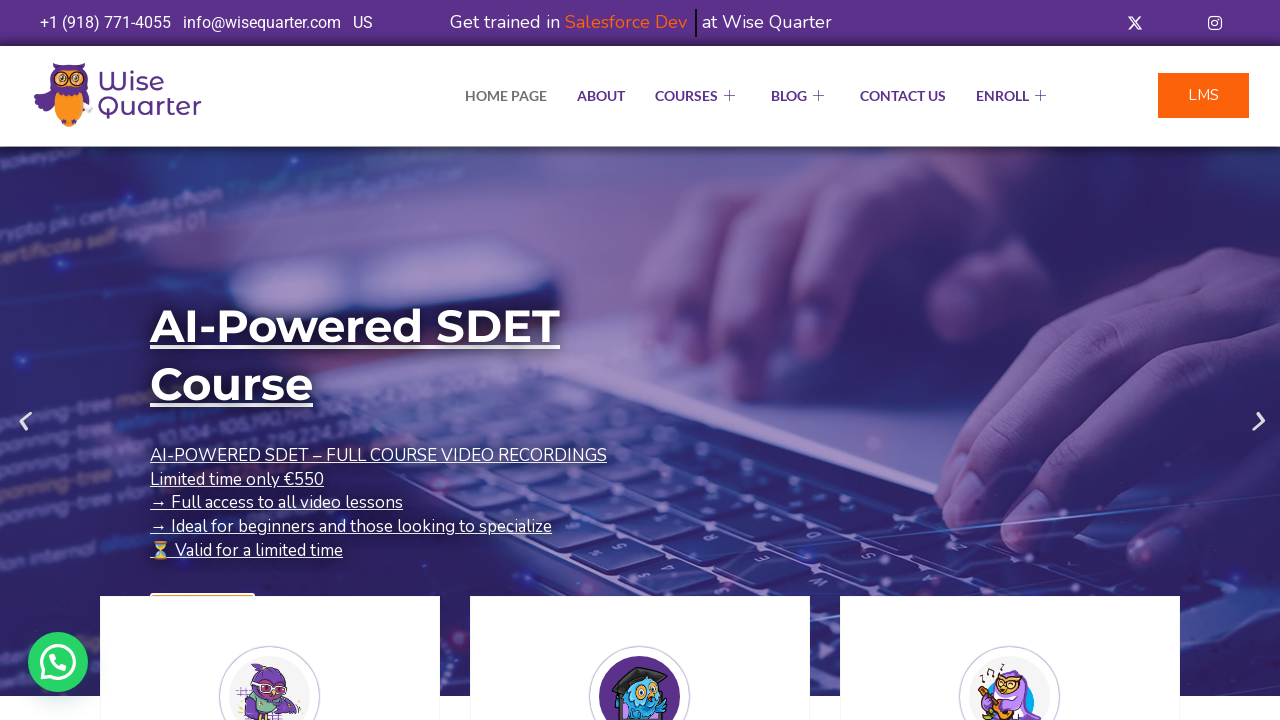

Retrieved initial viewport size
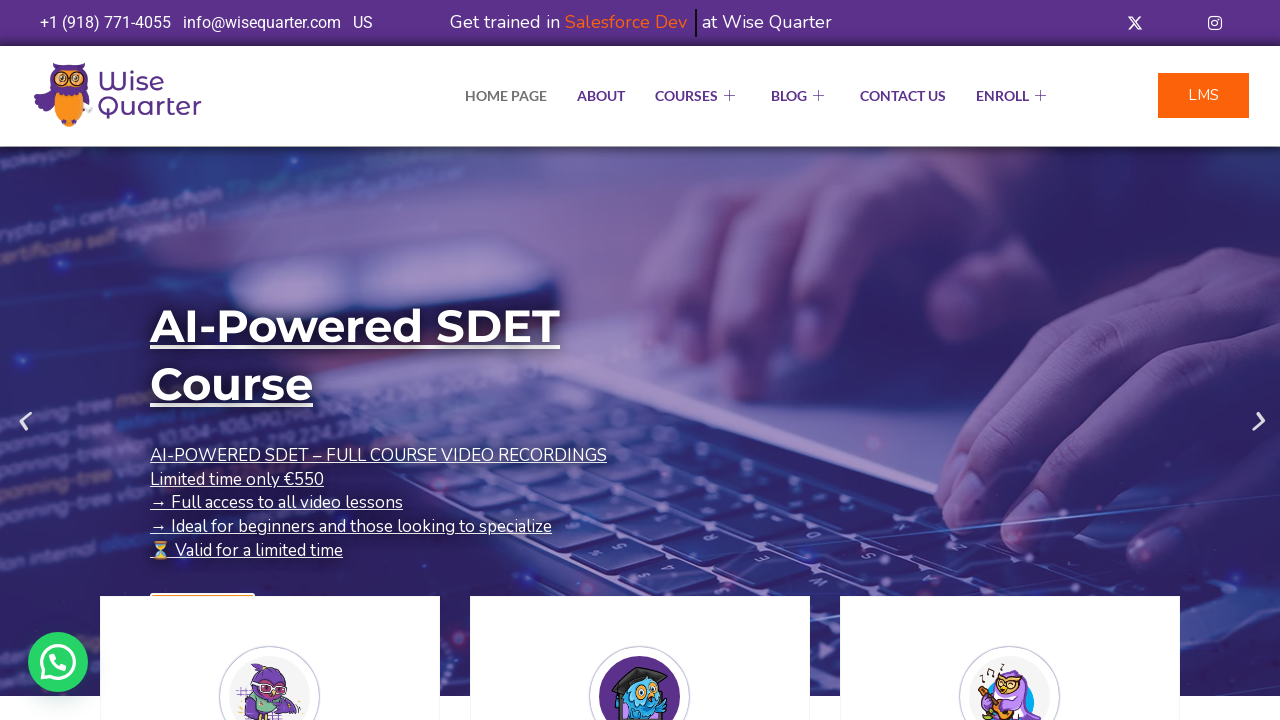

Set new viewport size to 1200x500 pixels
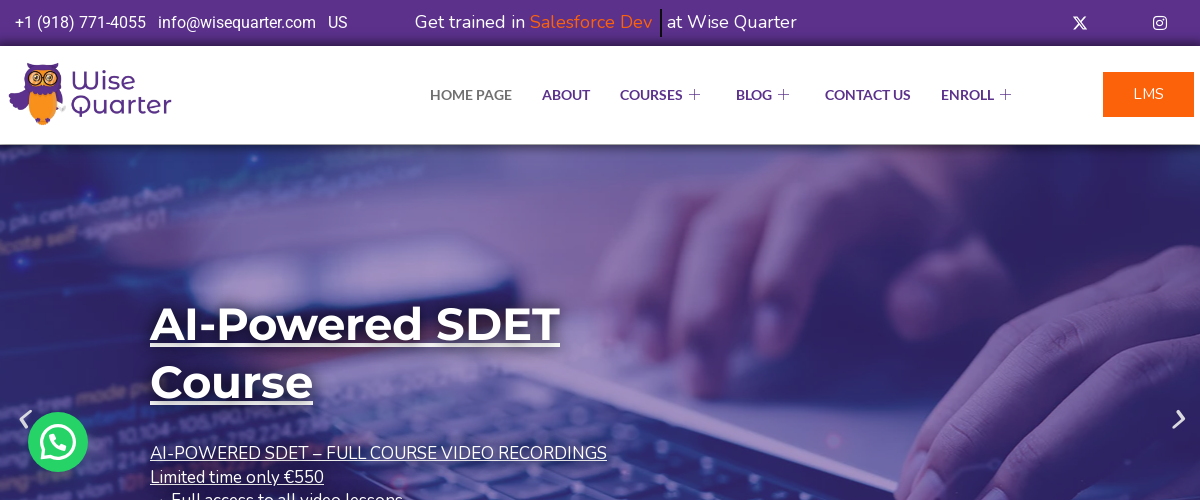

Retrieved updated viewport size after resize
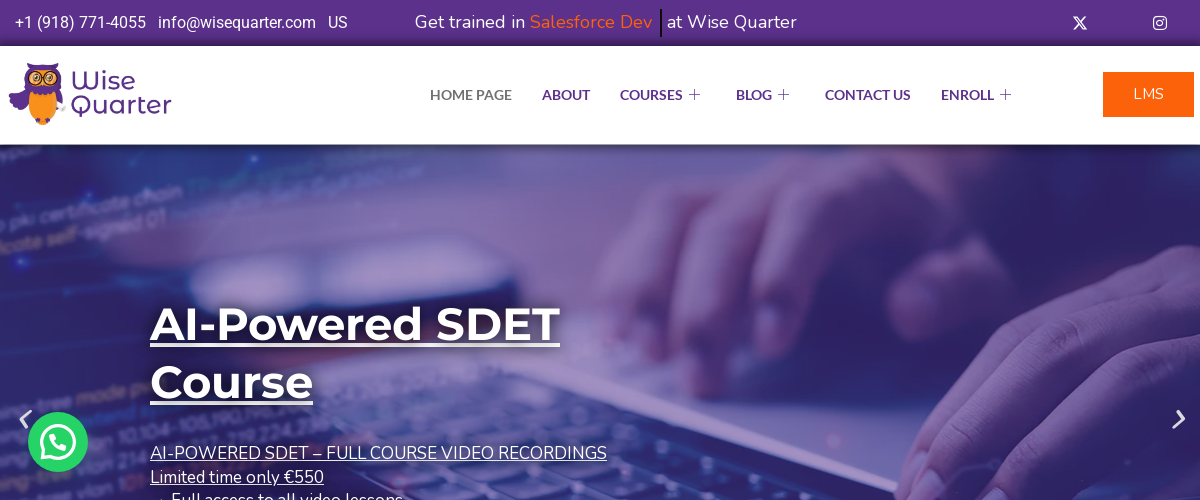

Waited 3 seconds to observe window size changes
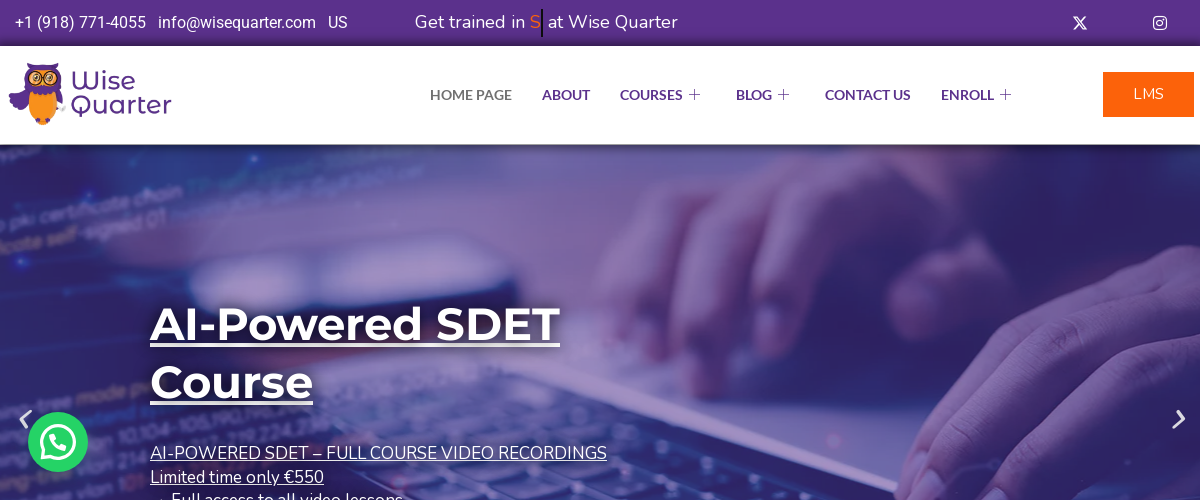

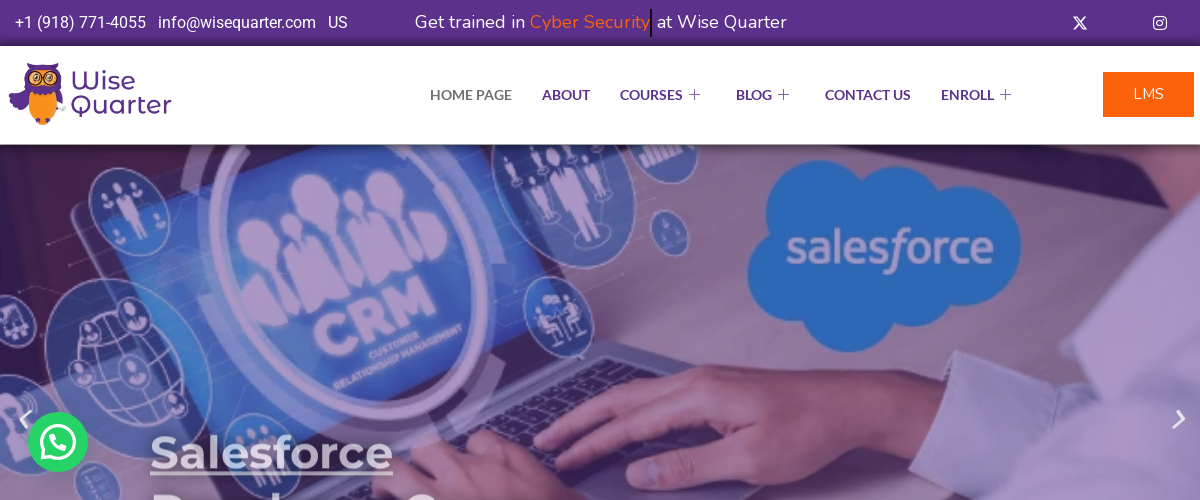